Tests JavaScript confirmation alert handling by clicking a button to trigger a confirmation dialog, accepting it, and verifying the result message is displayed correctly on the page.

Starting URL: http://the-internet.herokuapp.com/javascript_alerts

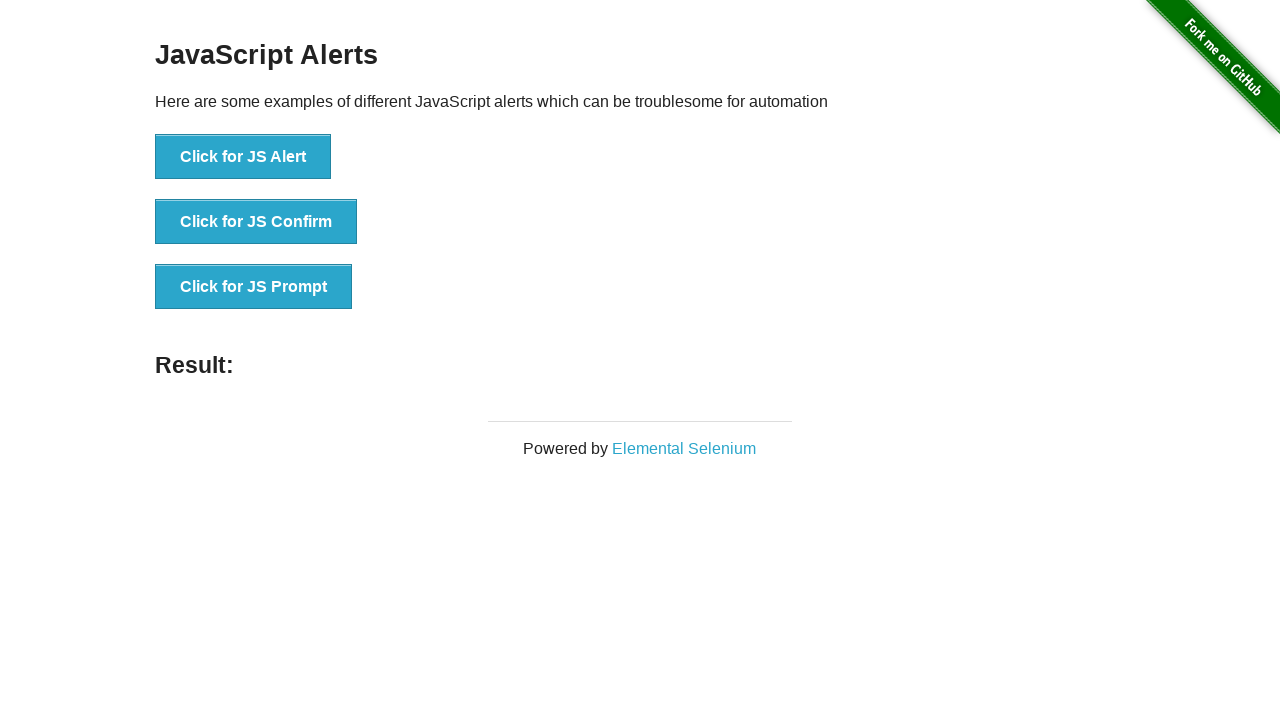

Clicked the second button to trigger JavaScript confirmation alert at (256, 222) on css=button >> nth=1
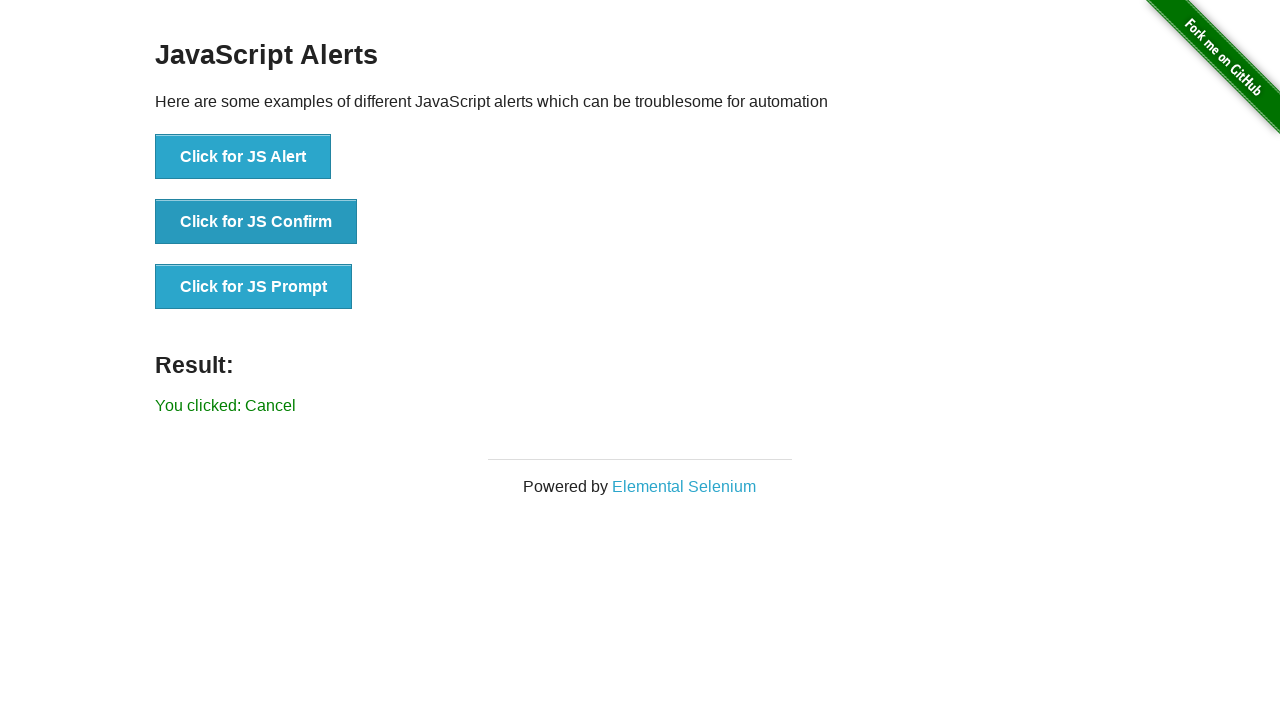

Set up dialog handler to accept confirmation alerts
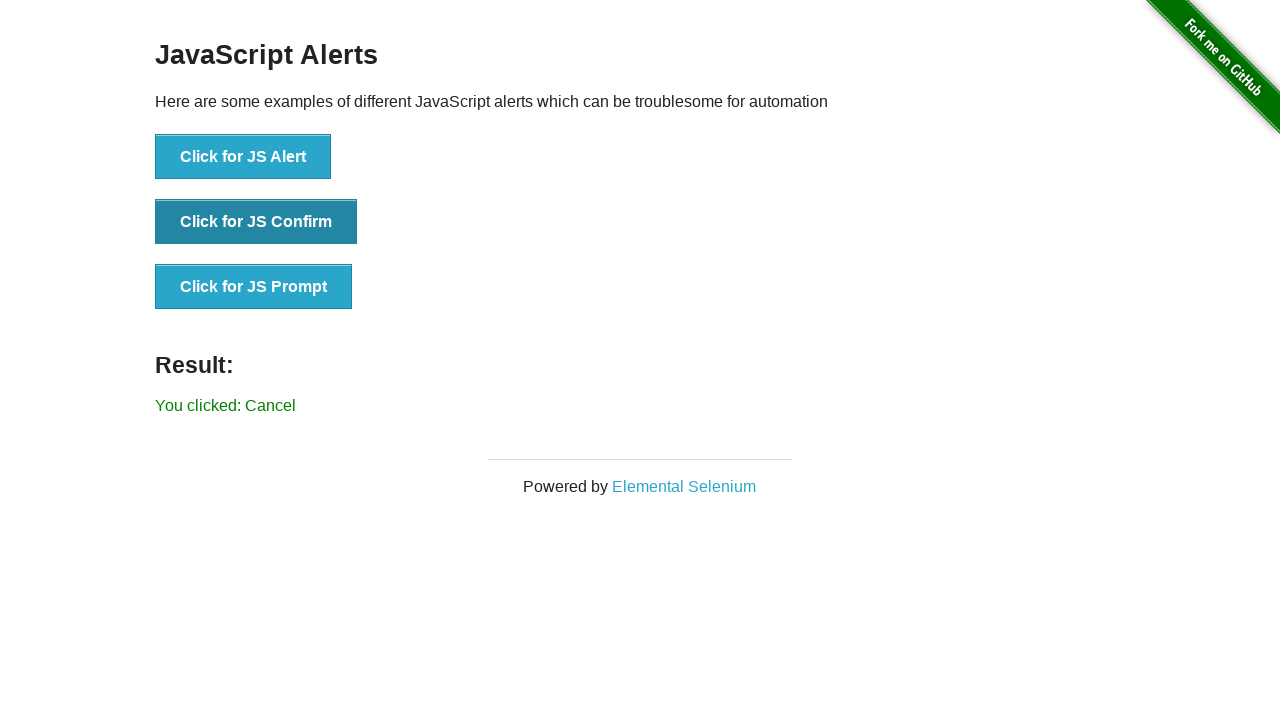

Clicked the second button again to trigger confirmation dialog at (256, 222) on css=button >> nth=1
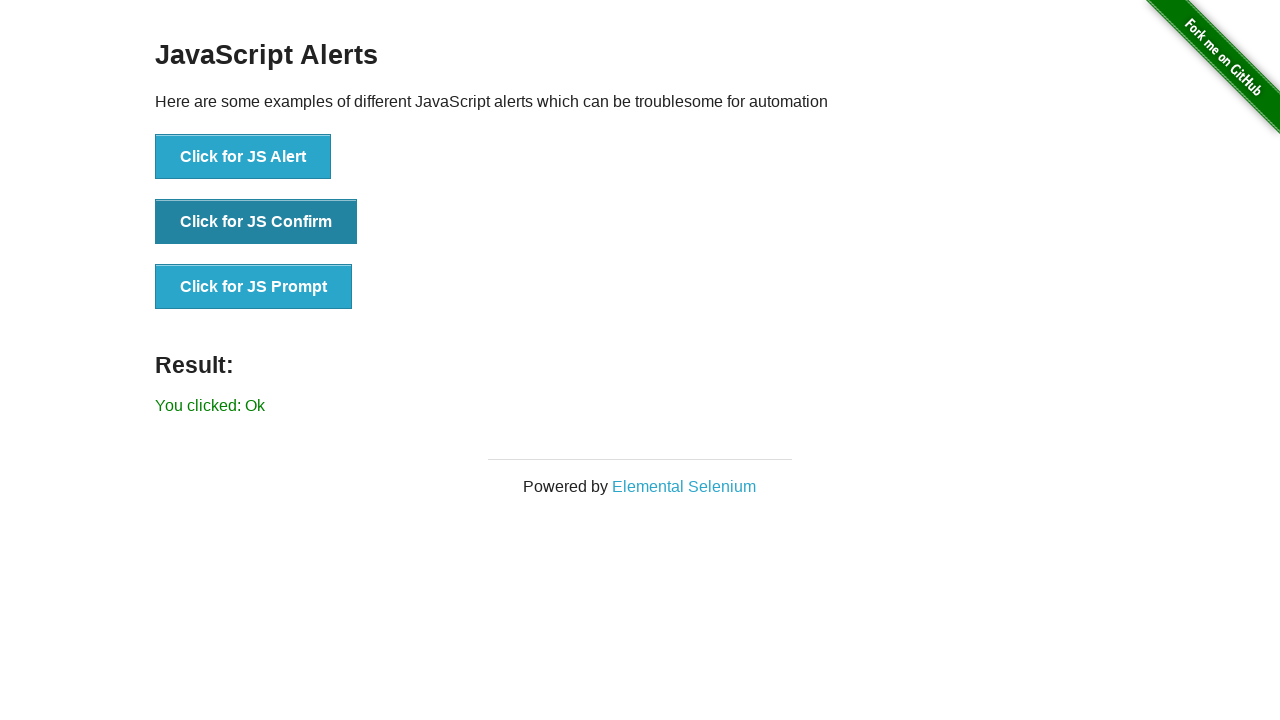

Result message element loaded on page
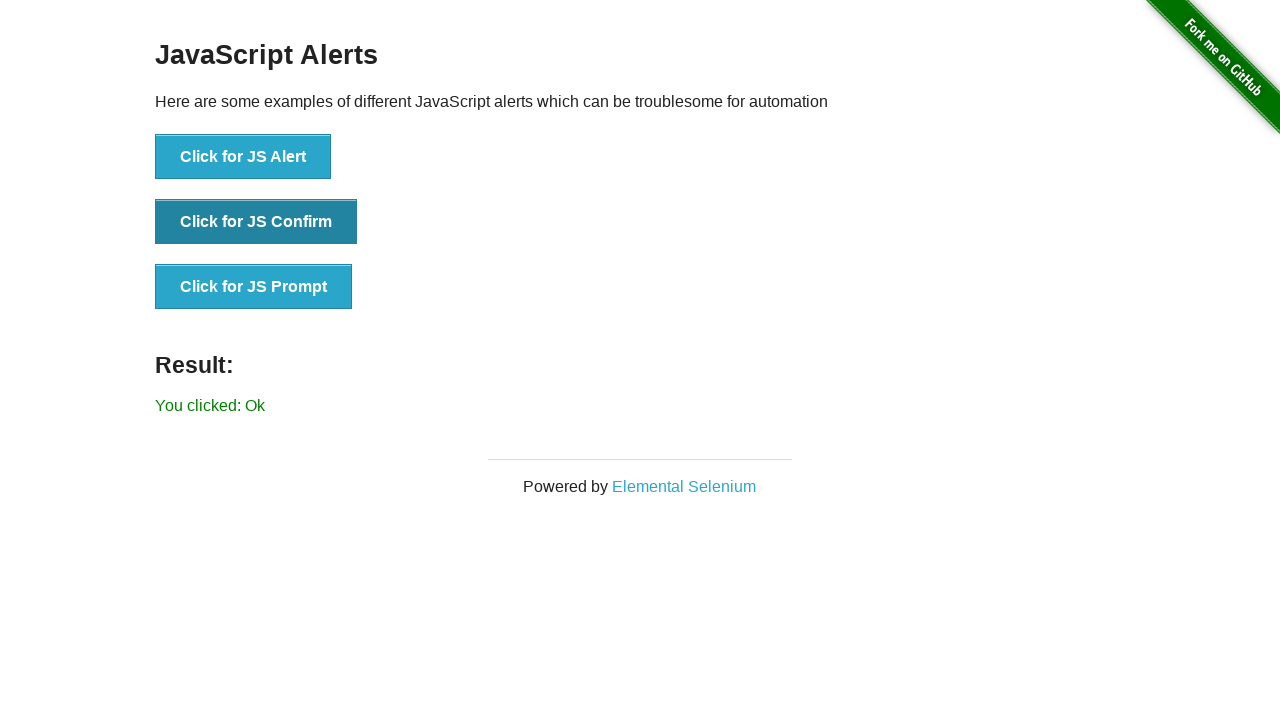

Retrieved result message text content
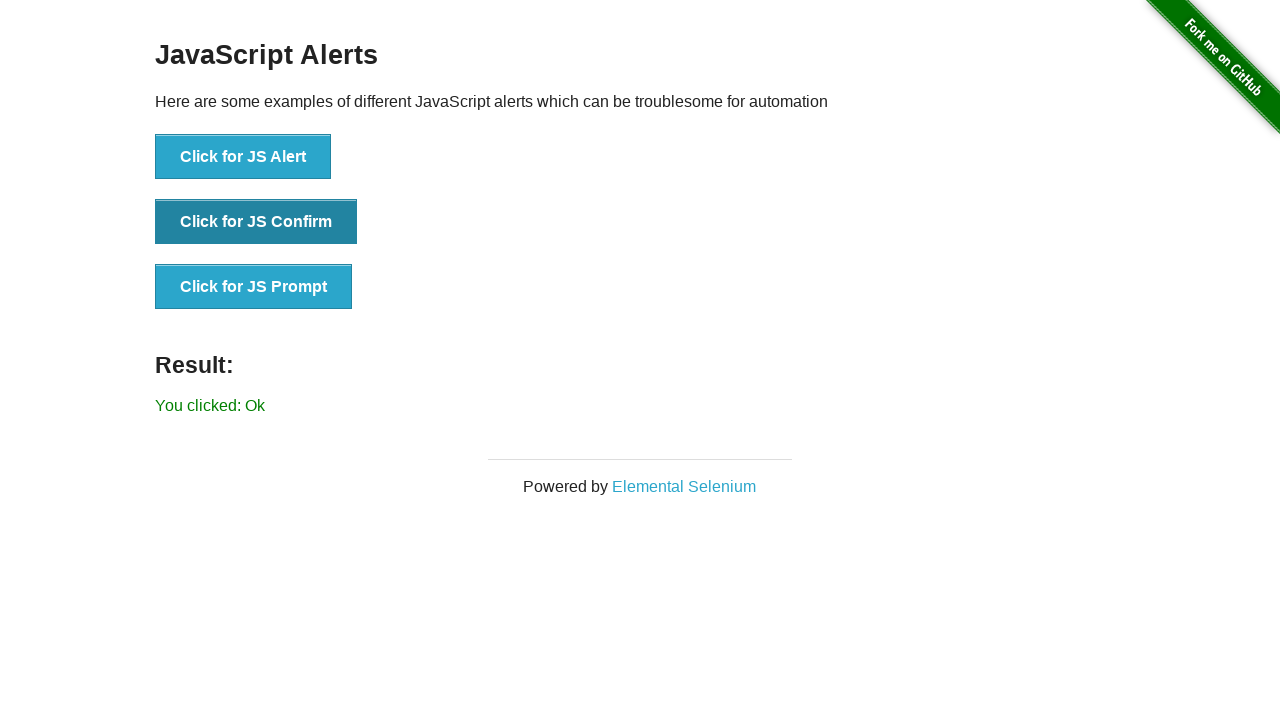

Verified that result text is 'You clicked: Ok'
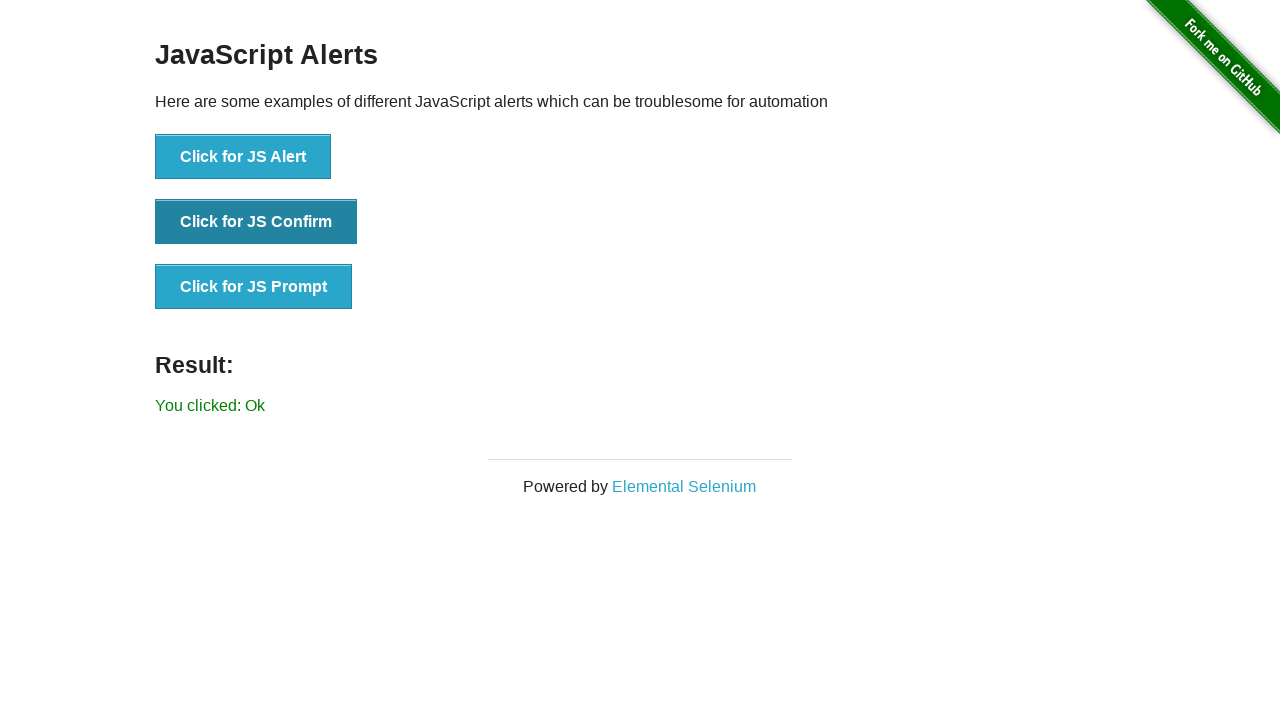

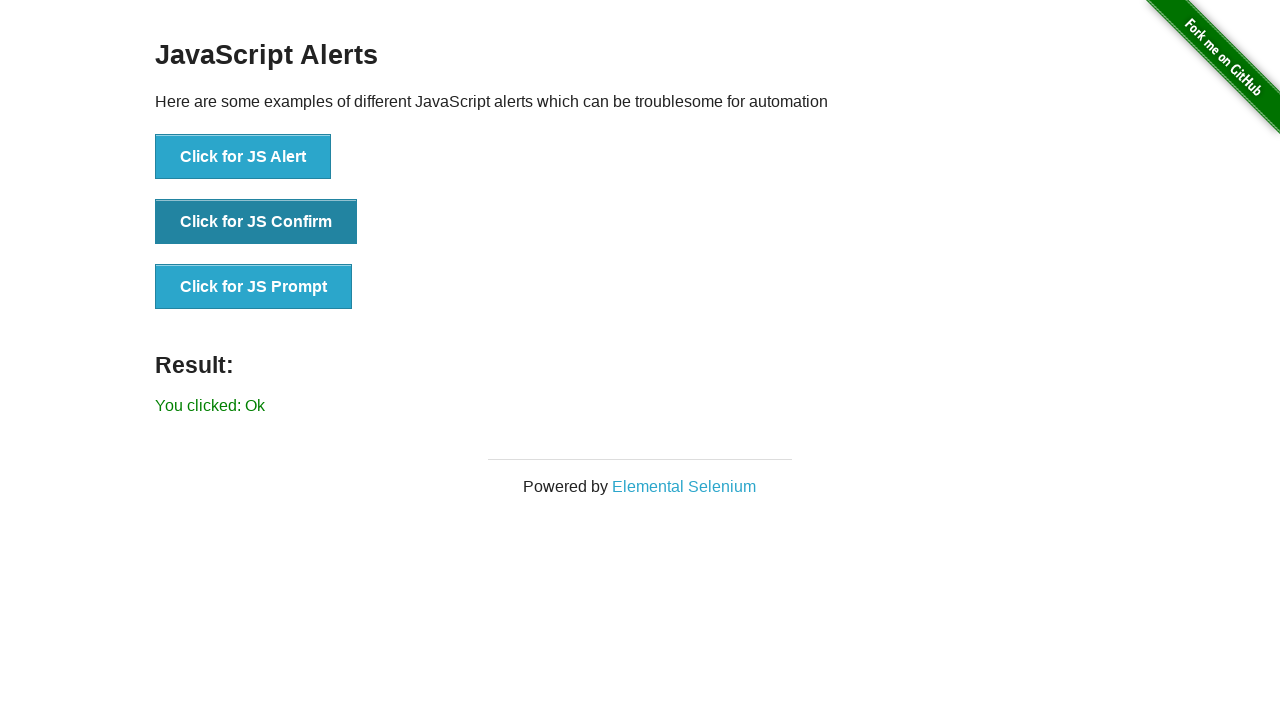